Navigates to DemoQA Elements section, opens Text Box form, and fills in the Full Name field

Starting URL: https://demoqa.com

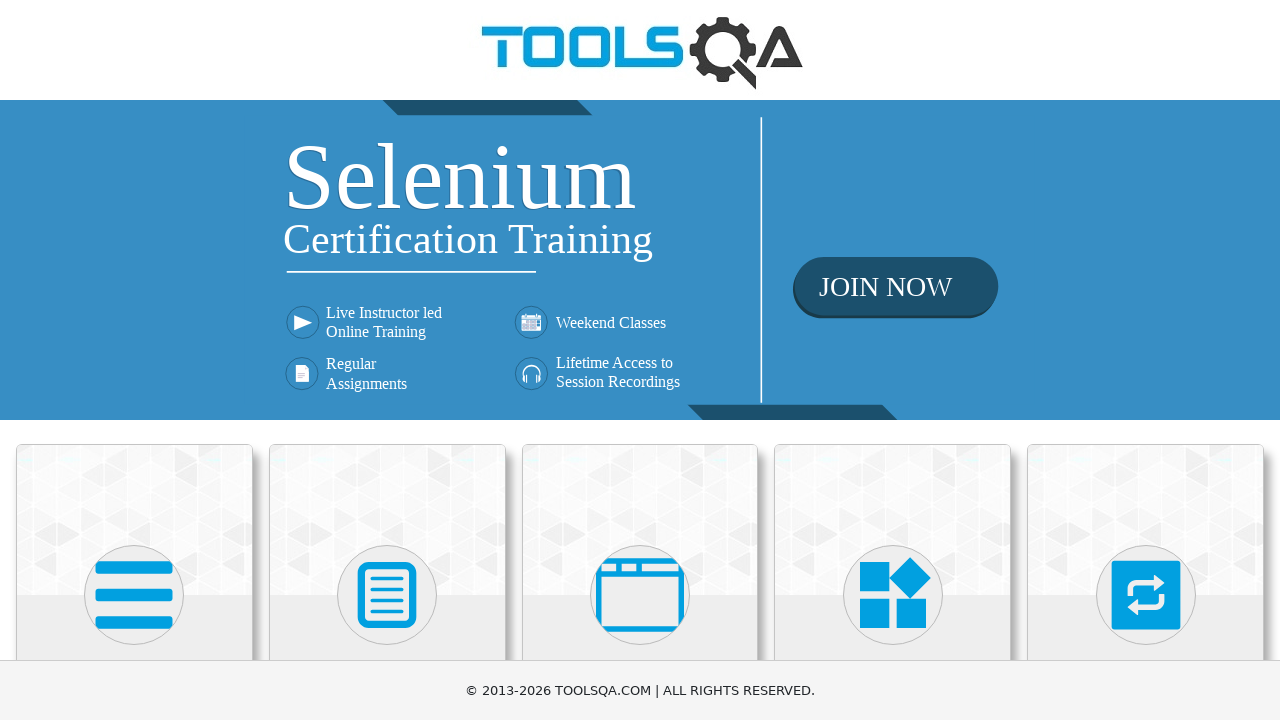

Clicked on Elements section at (134, 360) on internal:text="Elements"i
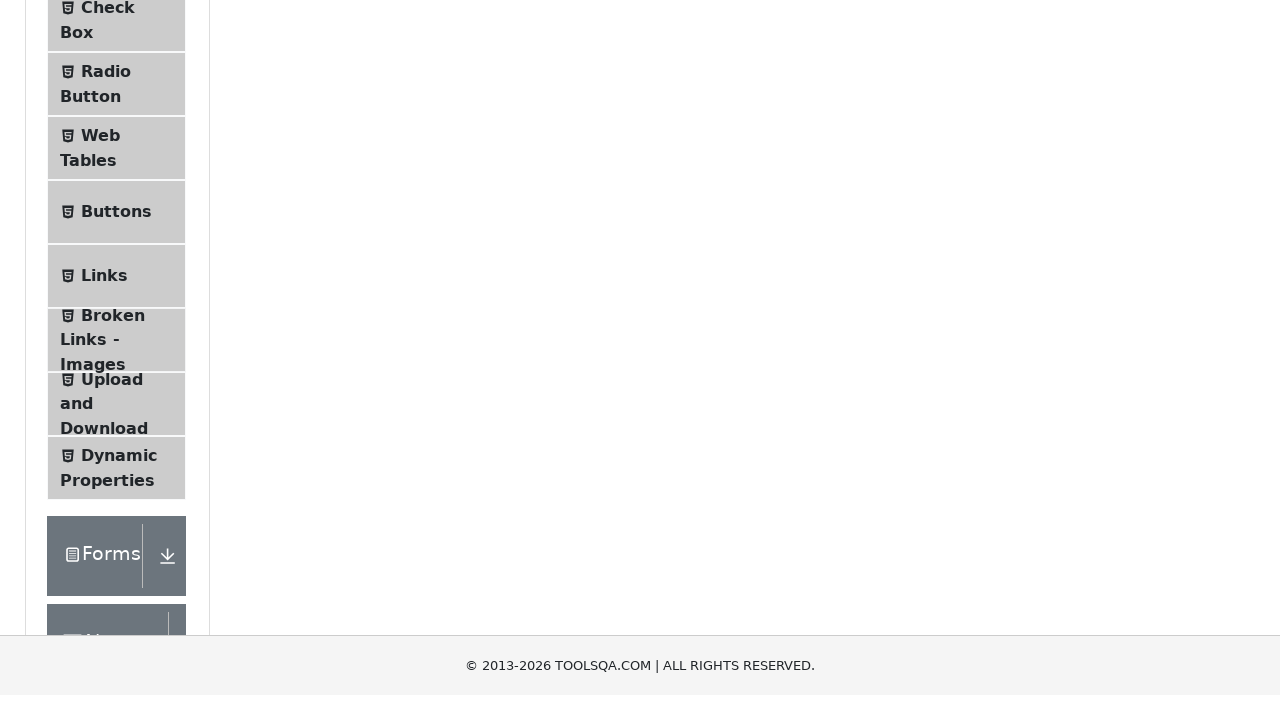

Clicked on Text Box form at (119, 261) on internal:text="Text Box"i
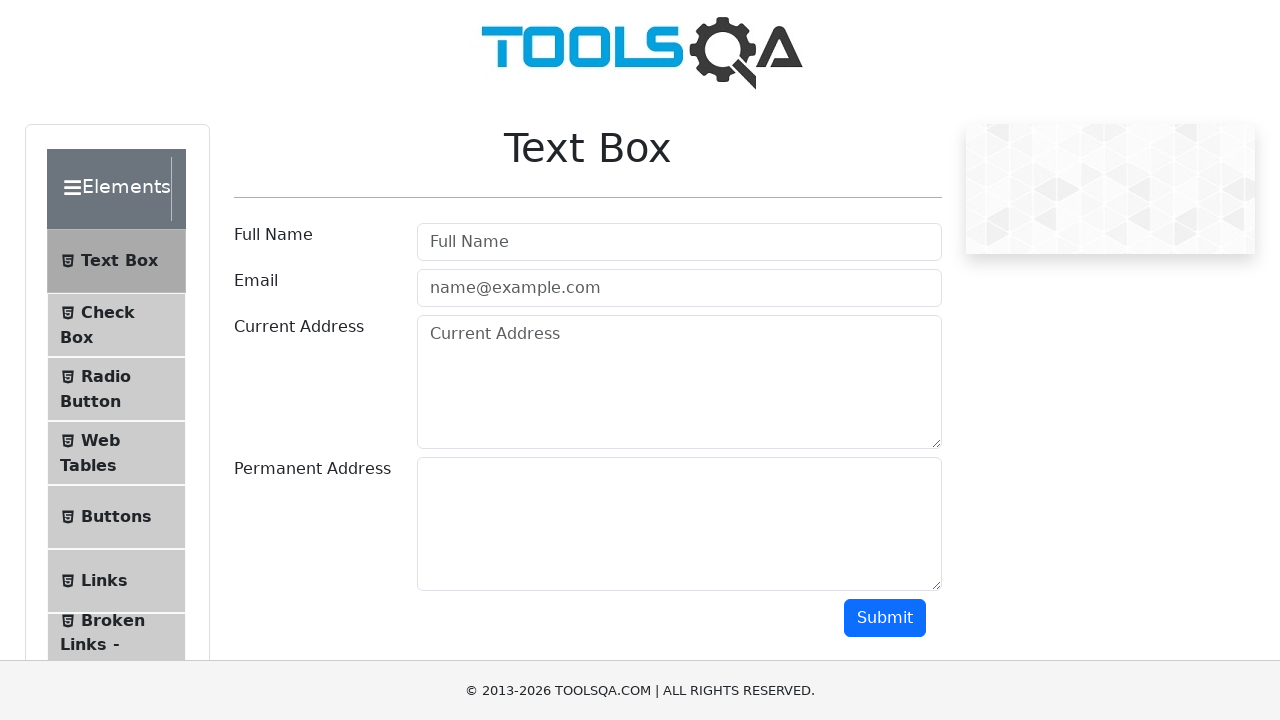

Clicked on Full Name field at (679, 242) on internal:attr=[placeholder="Full Name"i]
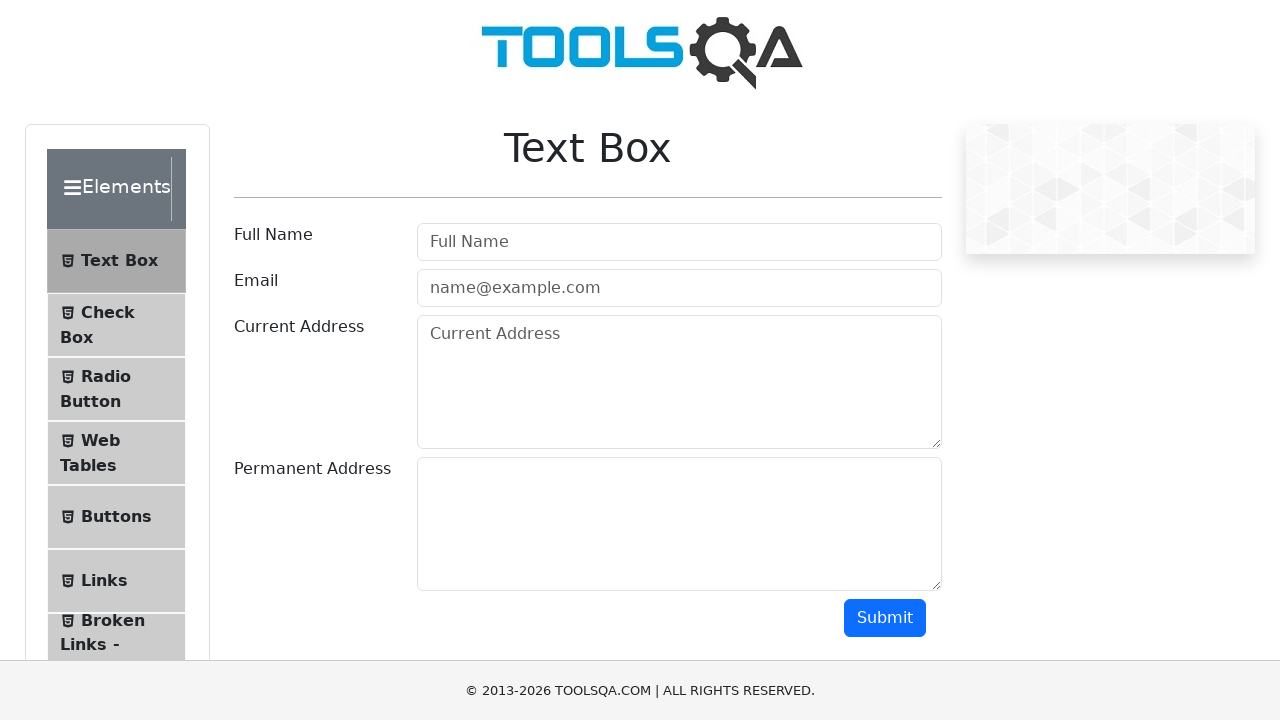

Filled Full Name field with 'Aleks Stef' on internal:attr=[placeholder="Full Name"i]
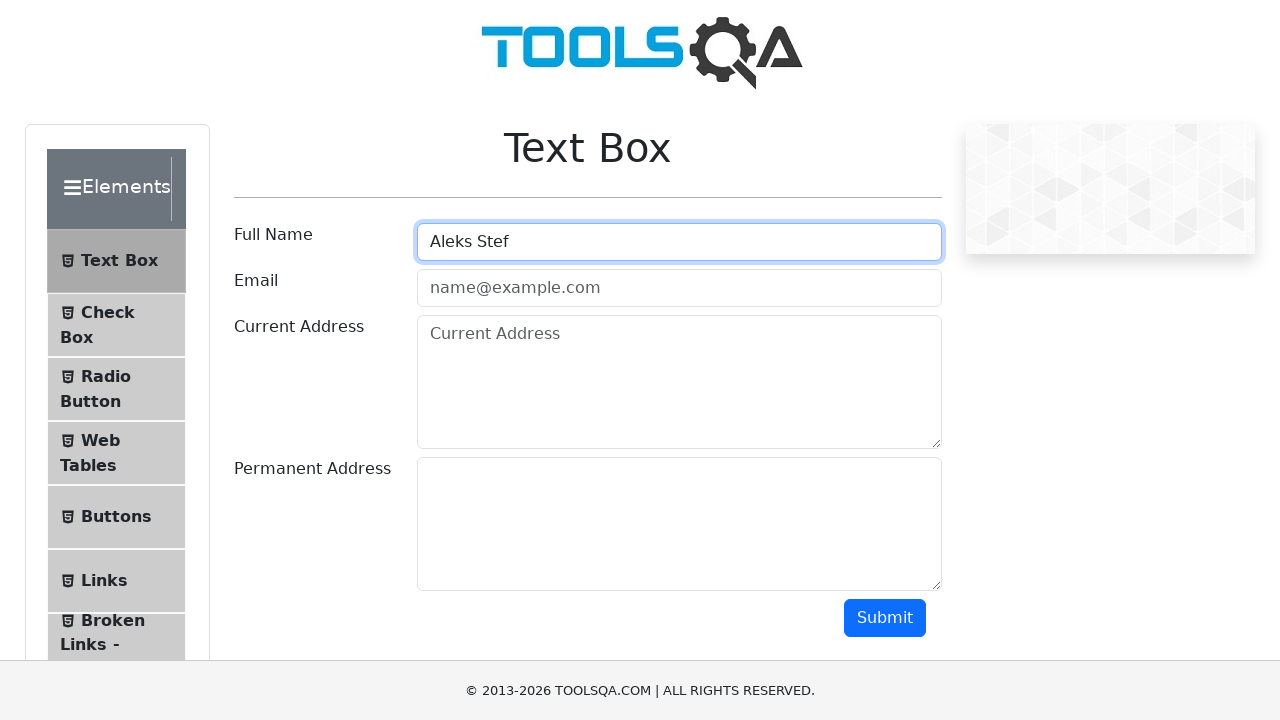

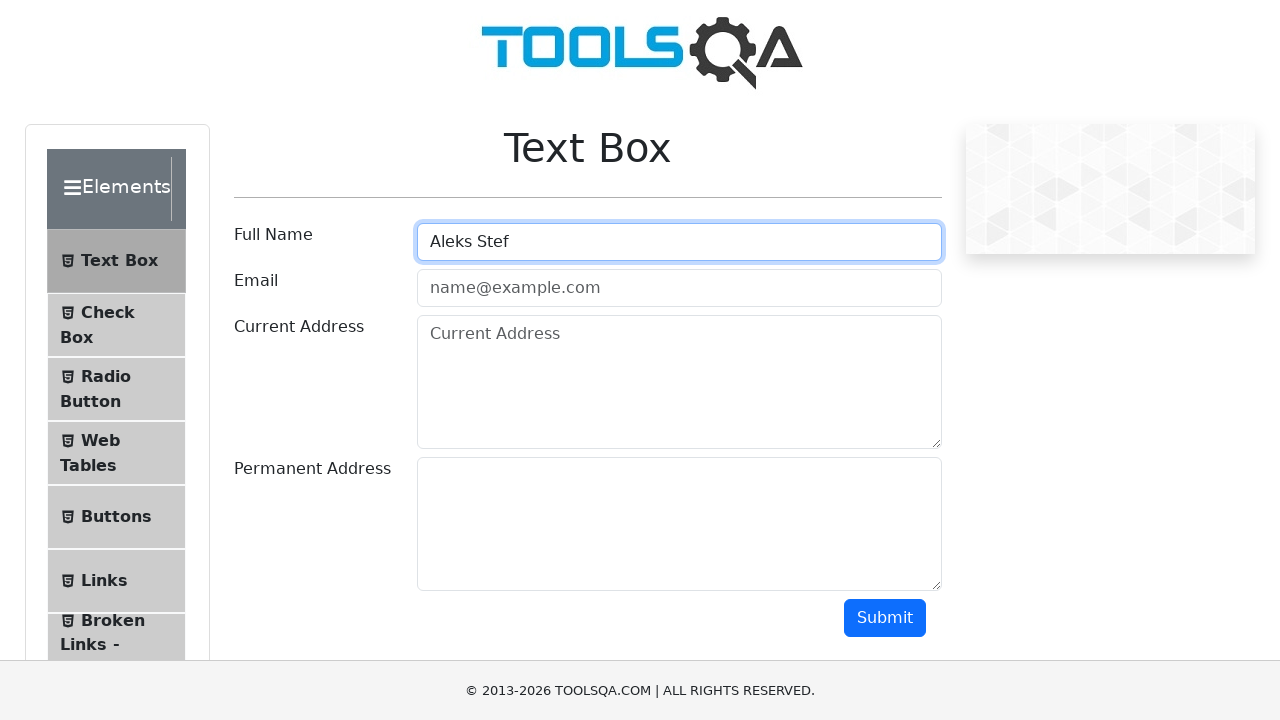